Tests browser back button navigation between different filter views (All, Active, Completed)

Starting URL: https://demo.playwright.dev/todomvc

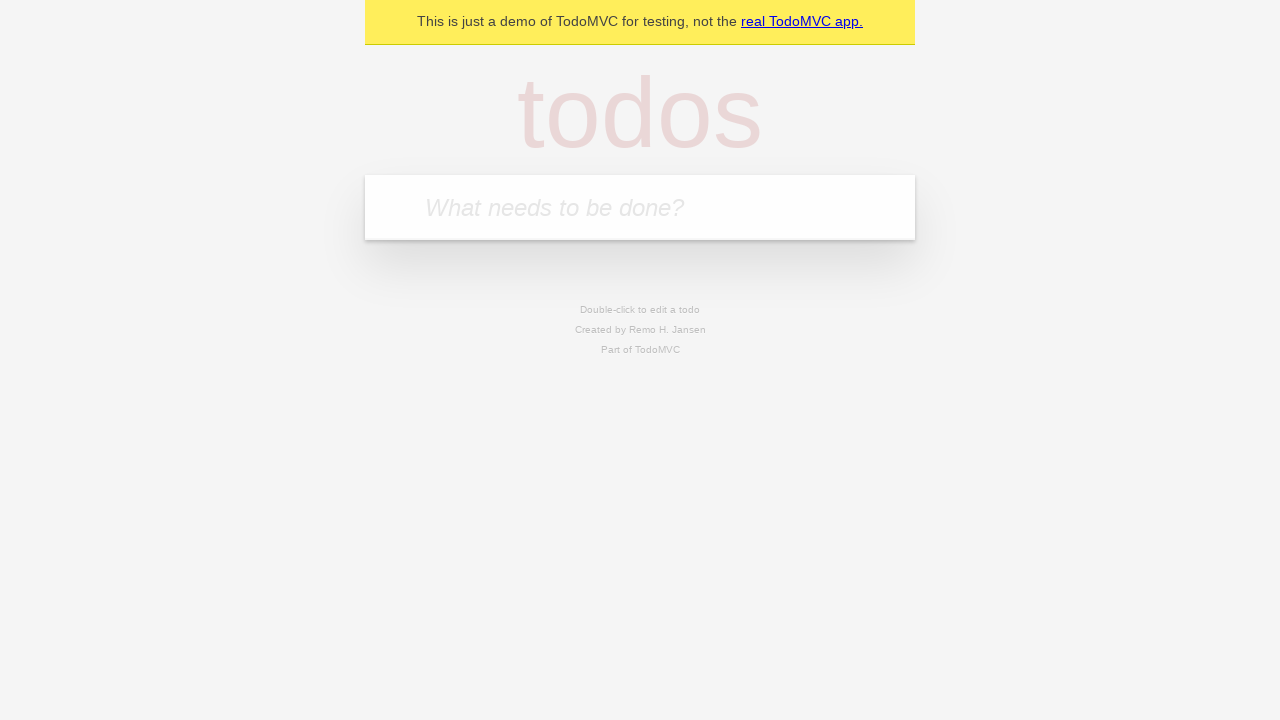

Filled todo input with 'buy some cheese' on internal:attr=[placeholder="What needs to be done?"i]
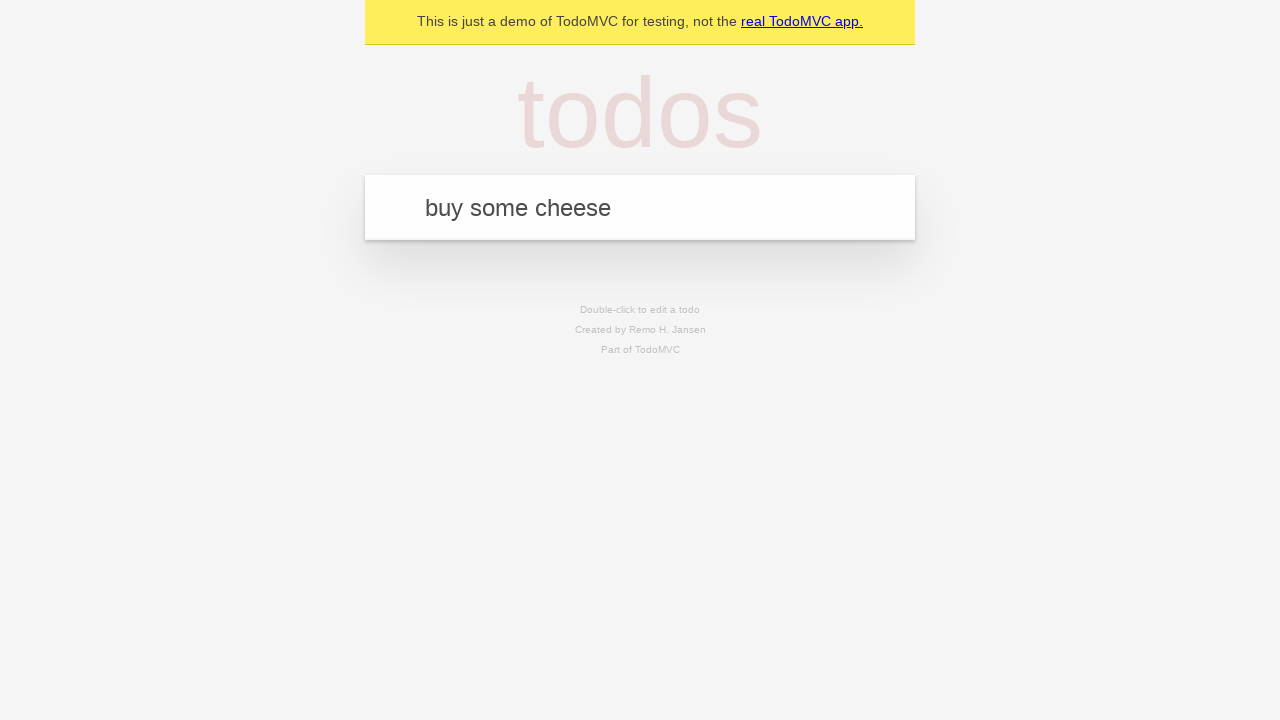

Pressed Enter to add todo 'buy some cheese' on internal:attr=[placeholder="What needs to be done?"i]
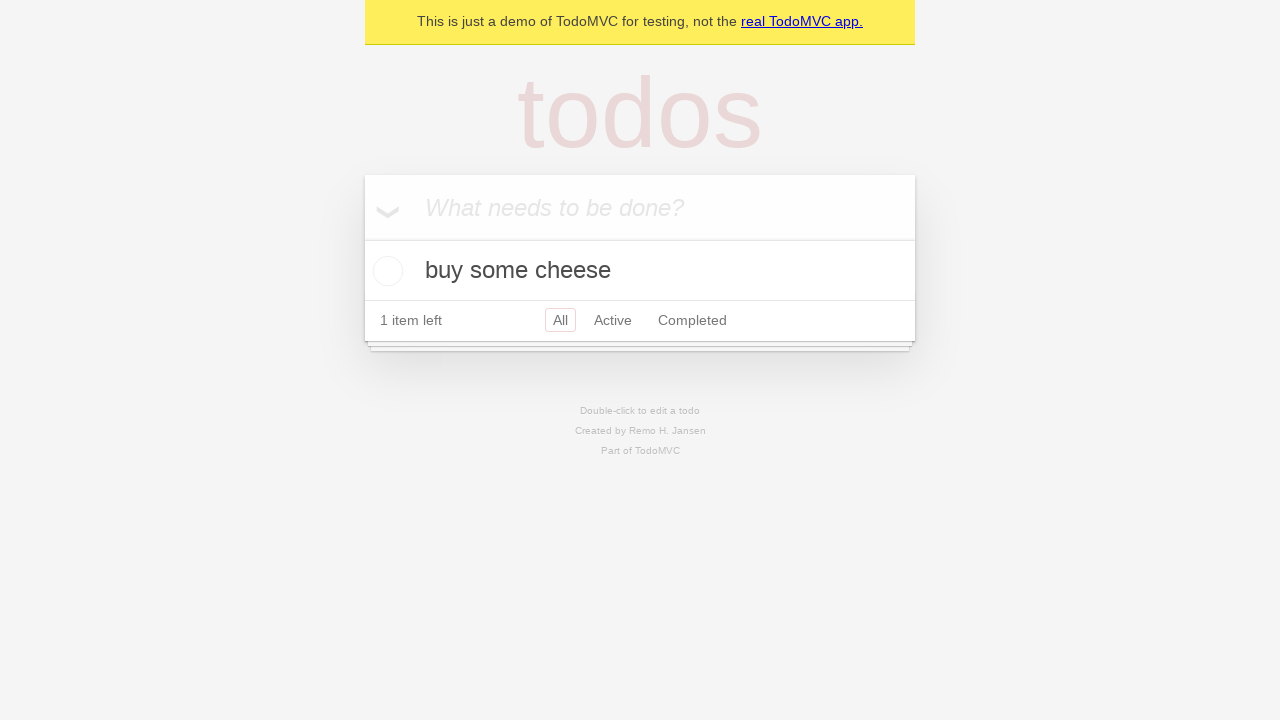

Filled todo input with 'feed the cat' on internal:attr=[placeholder="What needs to be done?"i]
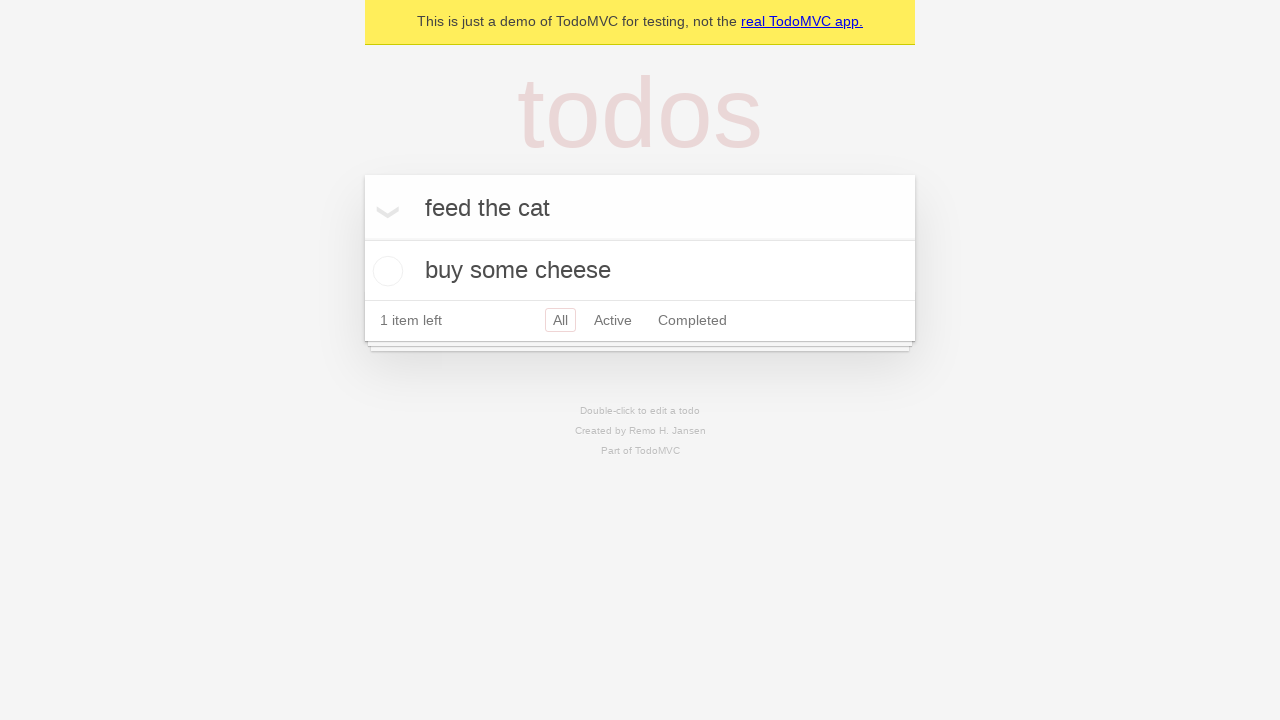

Pressed Enter to add todo 'feed the cat' on internal:attr=[placeholder="What needs to be done?"i]
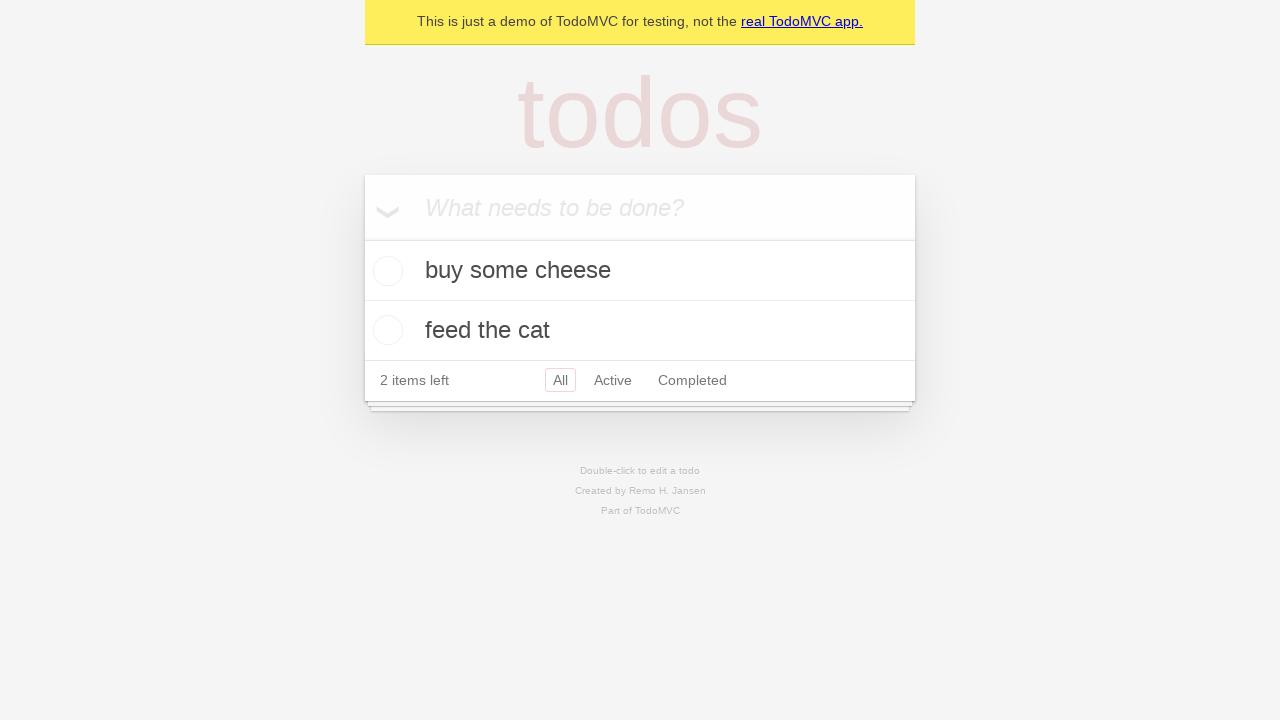

Filled todo input with 'book a doctors appointment' on internal:attr=[placeholder="What needs to be done?"i]
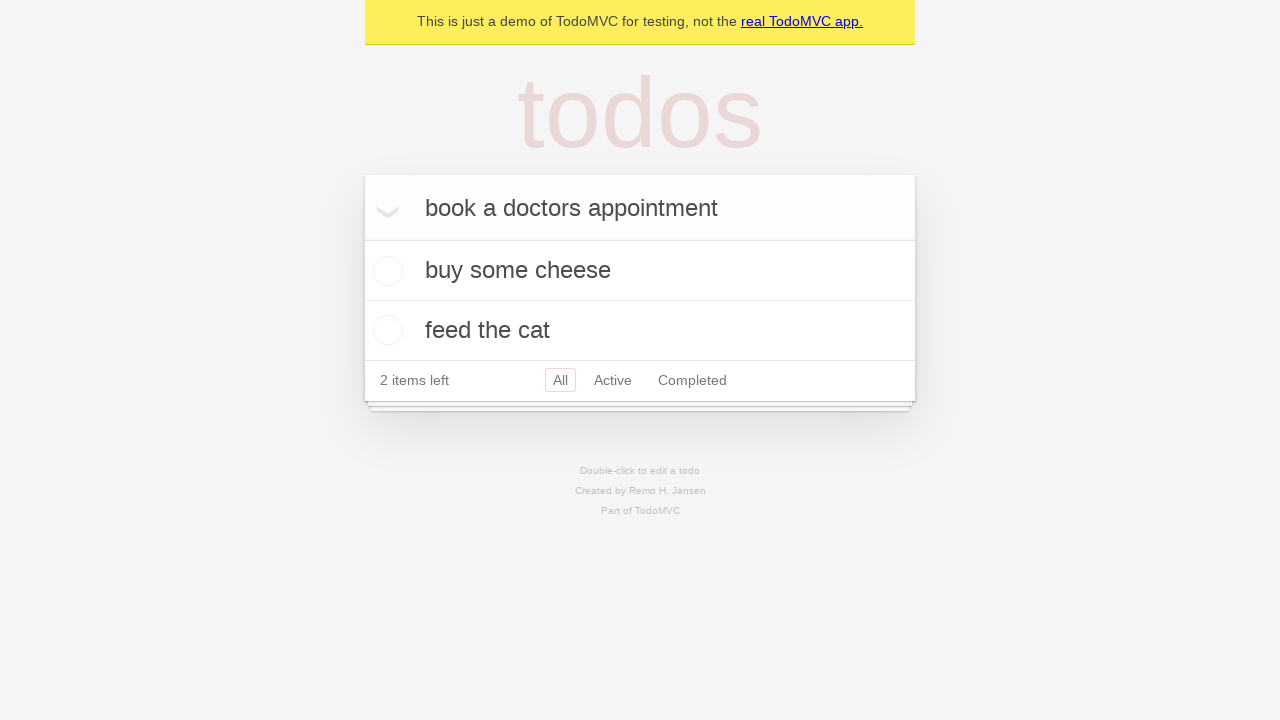

Pressed Enter to add todo 'book a doctors appointment' on internal:attr=[placeholder="What needs to be done?"i]
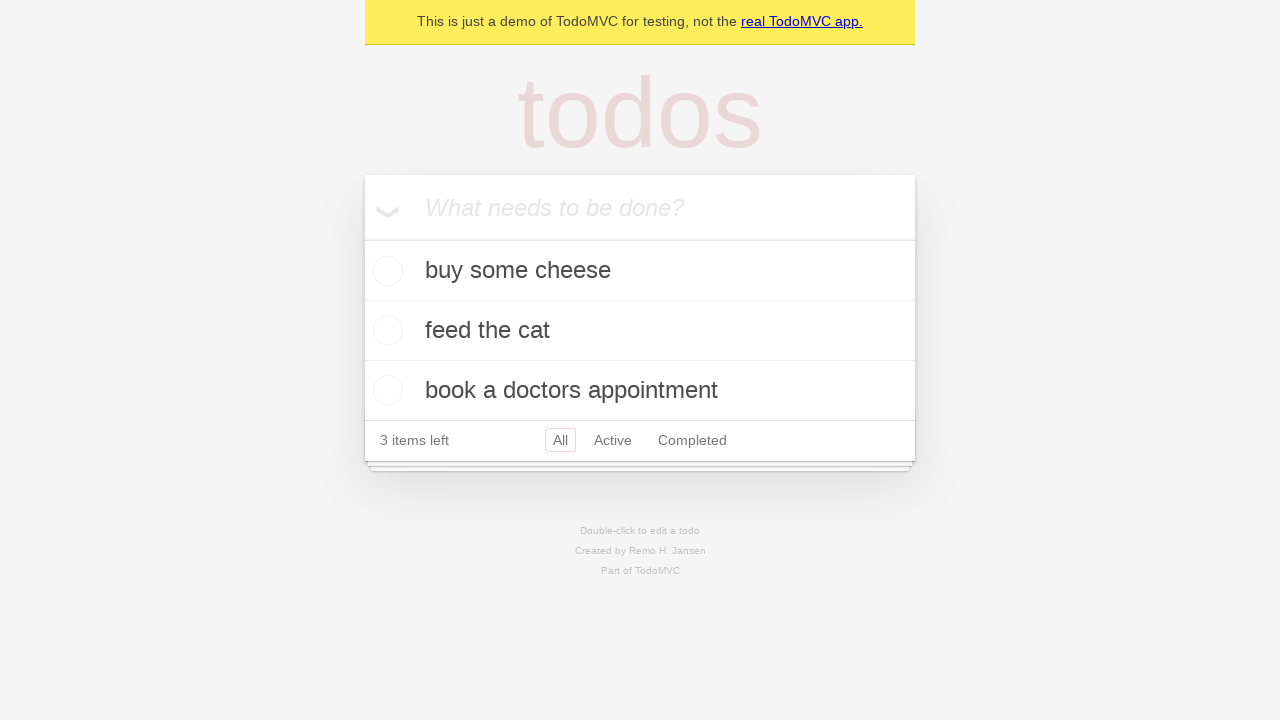

Waited for all 3 todos to be added
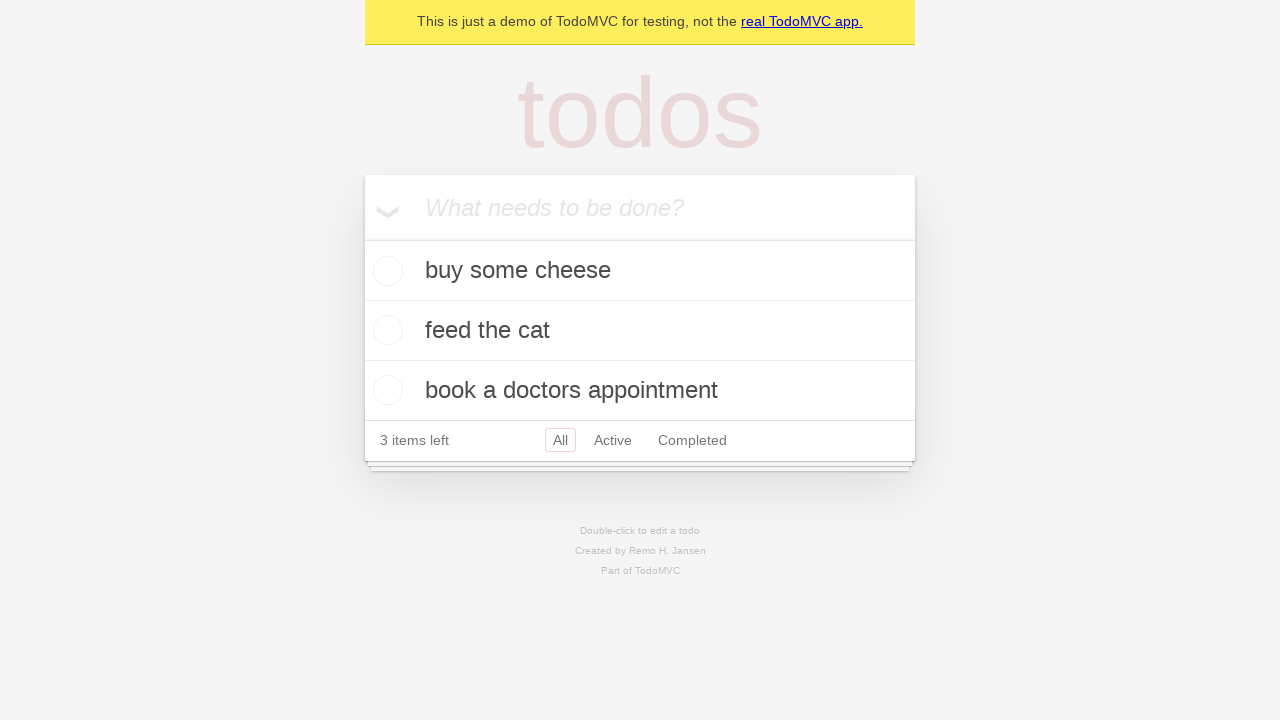

Checked the second todo item checkbox at (385, 330) on internal:testid=[data-testid="todo-item"s] >> nth=1 >> internal:role=checkbox
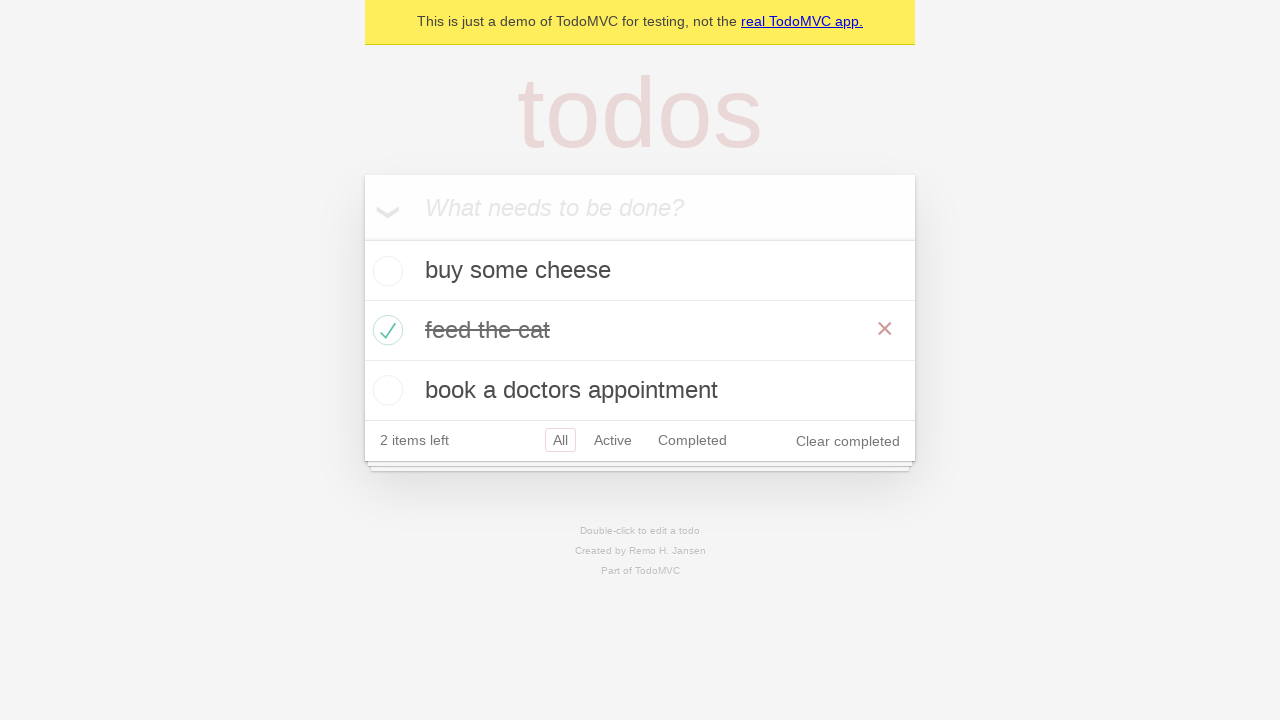

Clicked 'All' filter to show all todos at (560, 440) on internal:role=link[name="All"i]
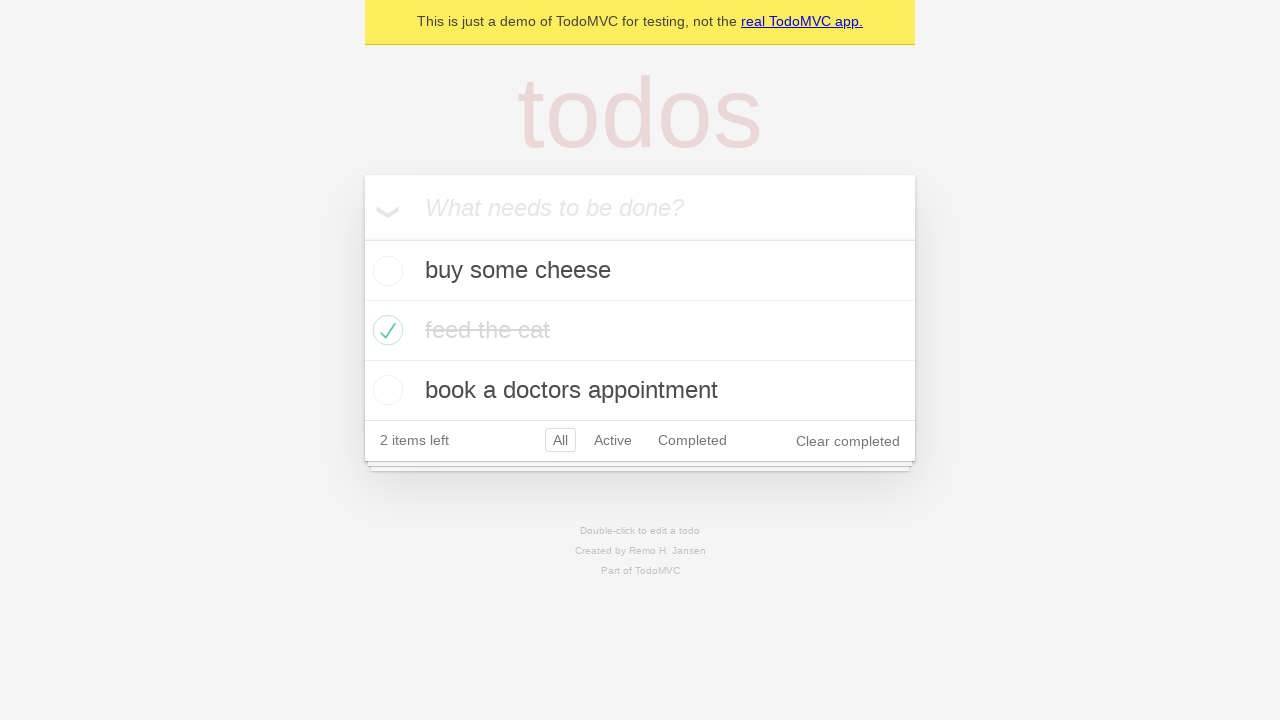

Clicked 'Active' filter to show only active todos at (613, 440) on internal:role=link[name="Active"i]
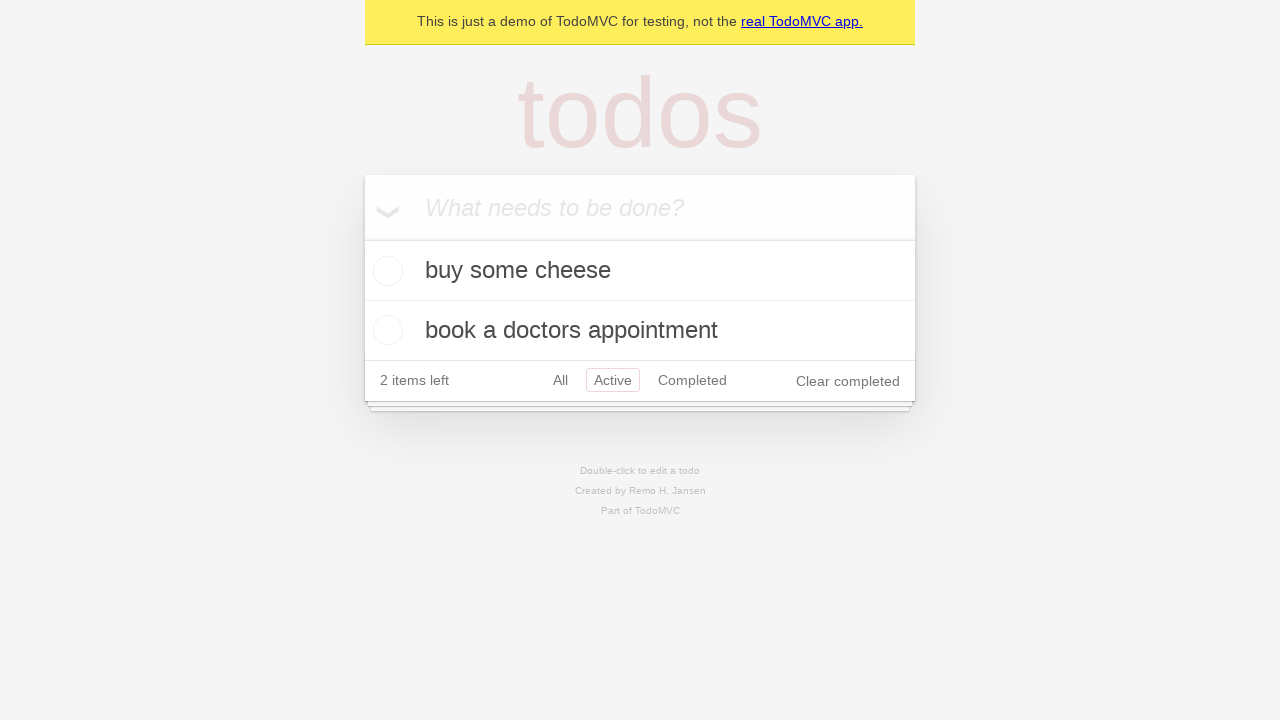

Clicked 'Completed' filter to show only completed todos at (692, 380) on internal:role=link[name="Completed"i]
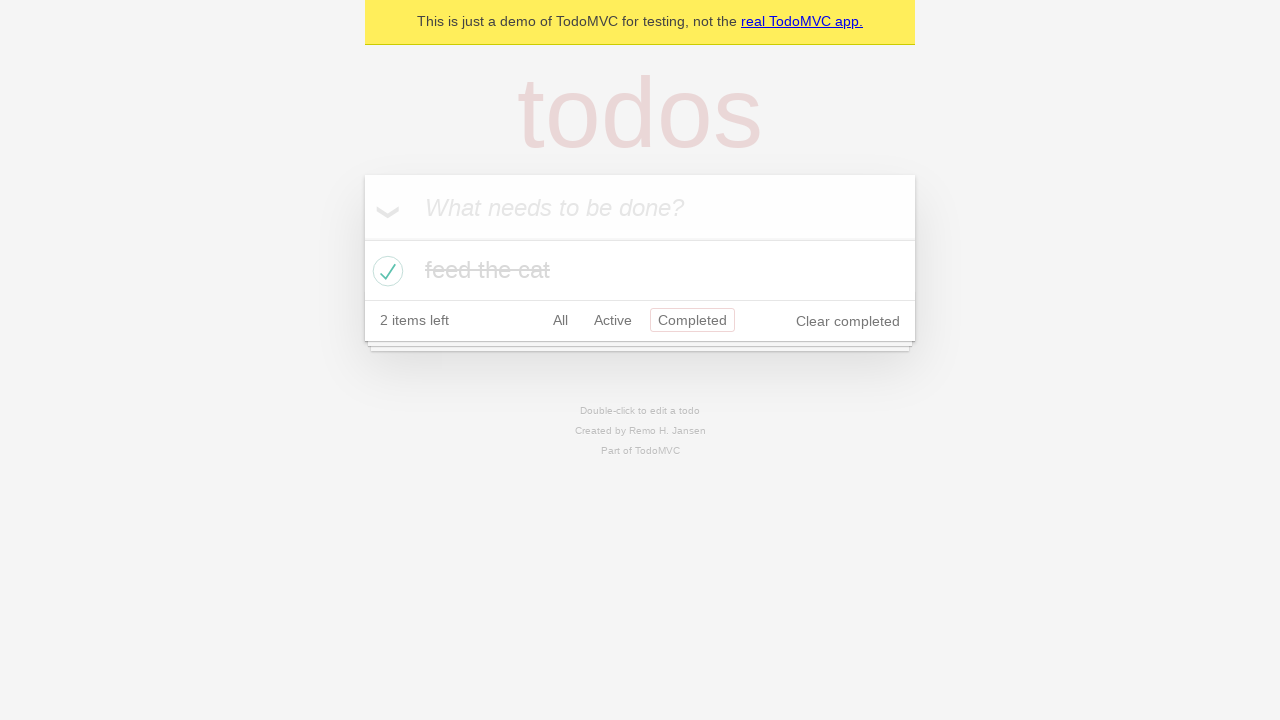

Navigated back to Active filter view
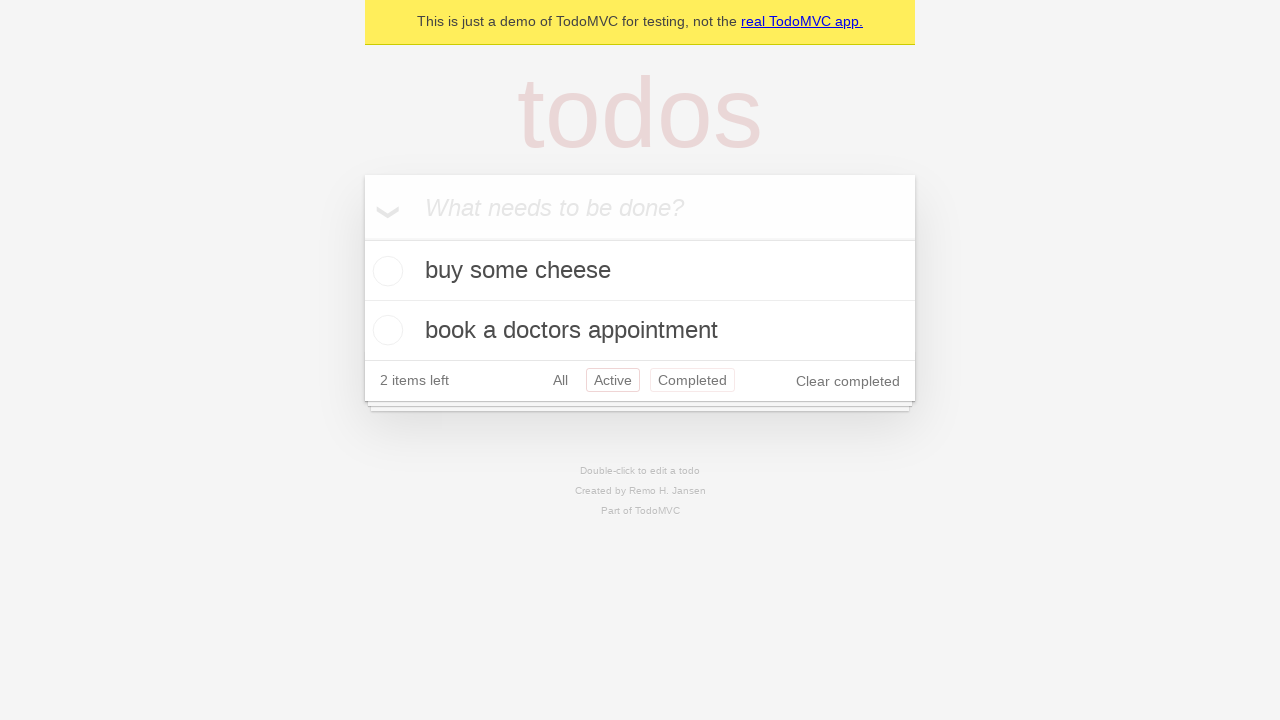

Navigated back to All filter view
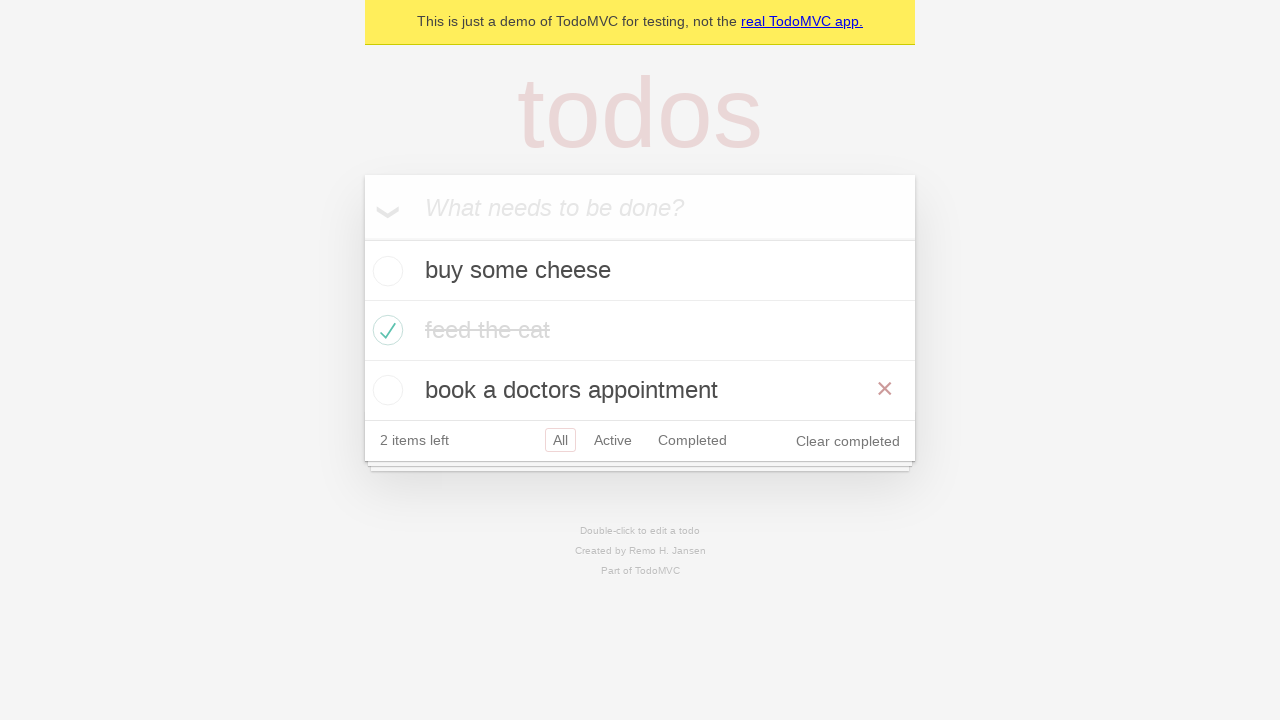

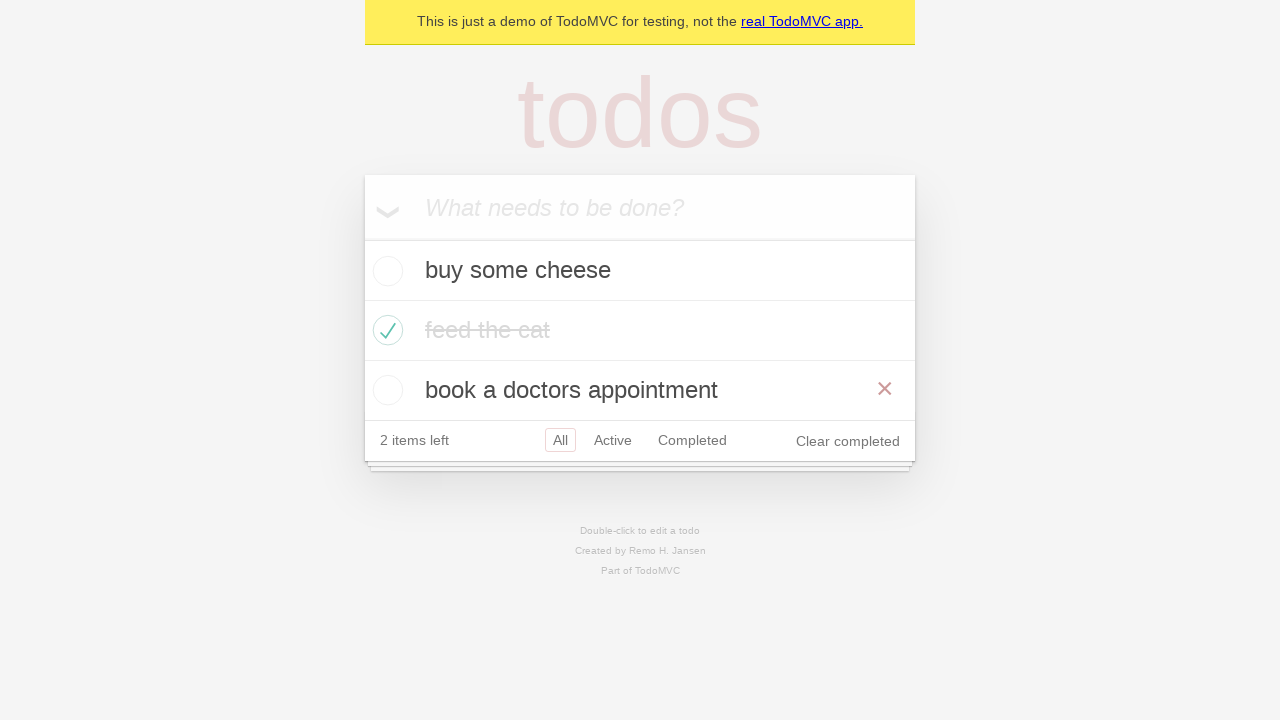